Tests file download functionality by clicking on a download link and verifying the file exists

Starting URL: https://testcenter.techproeducation.com/index.php?page=file-download

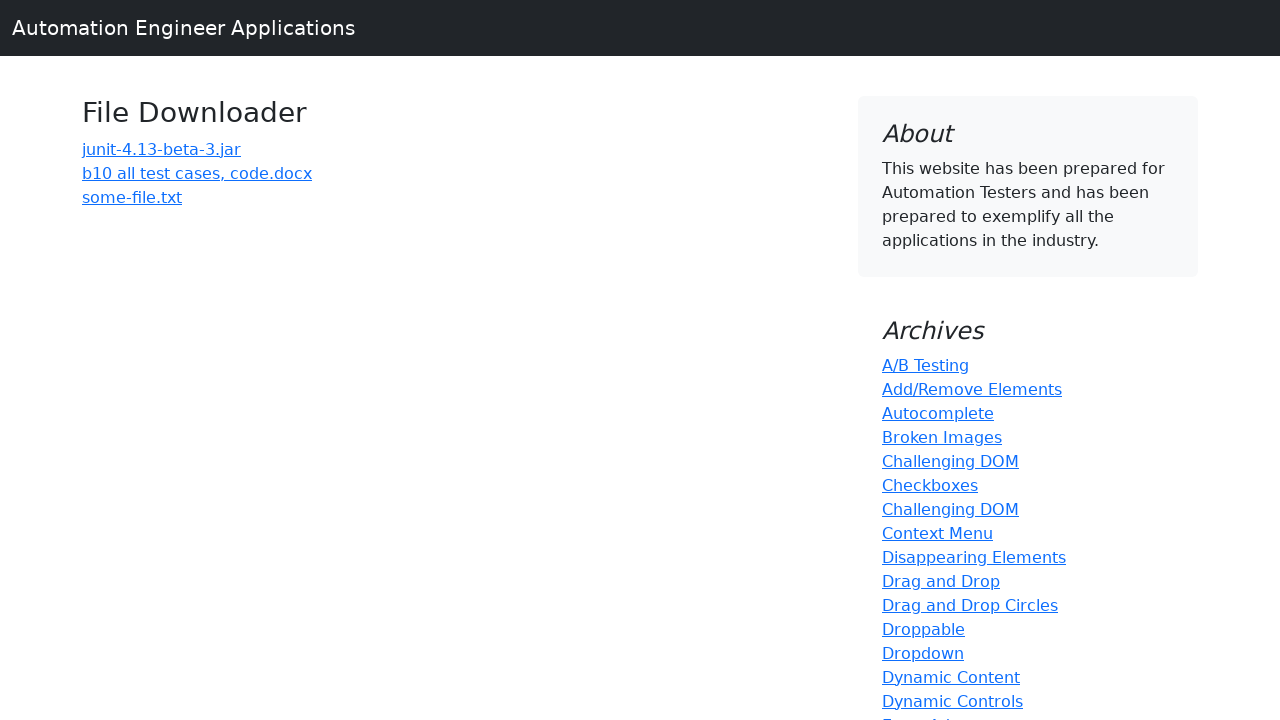

Navigated to file download test page
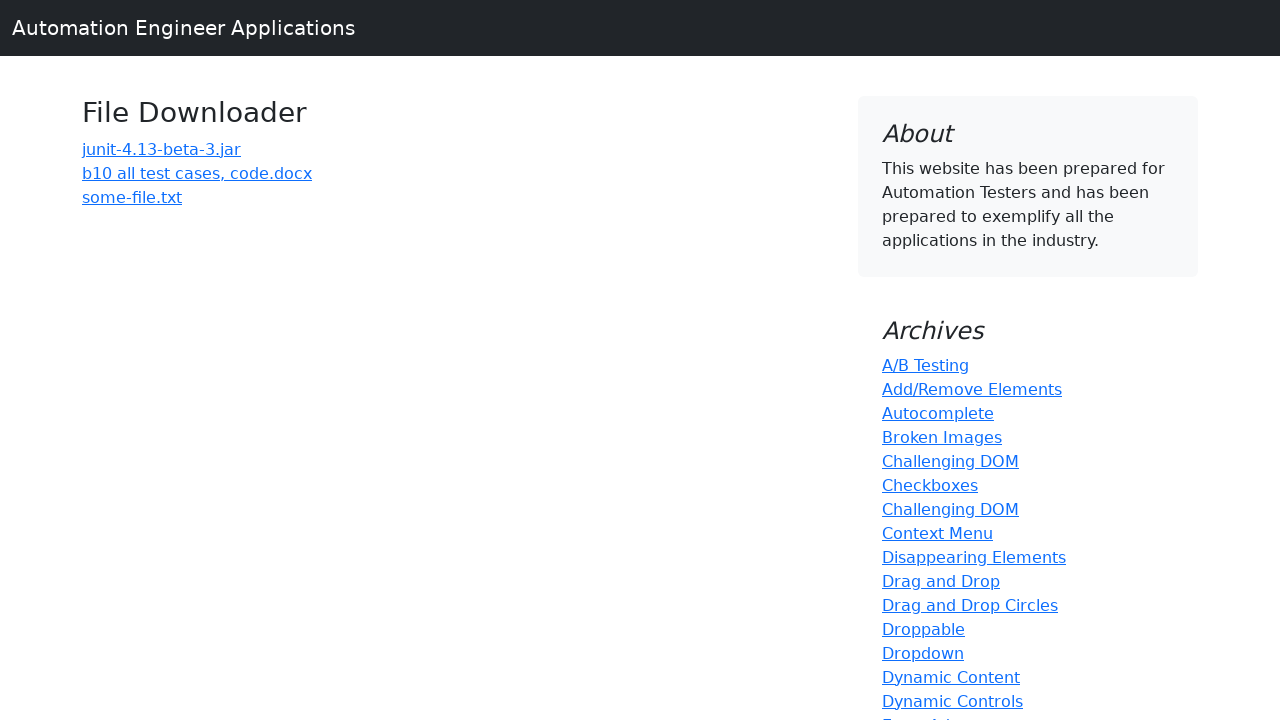

Clicked on download link 'b10 all test cases, code.docx' at (197, 173) on text=b10 all test cases, code.docx
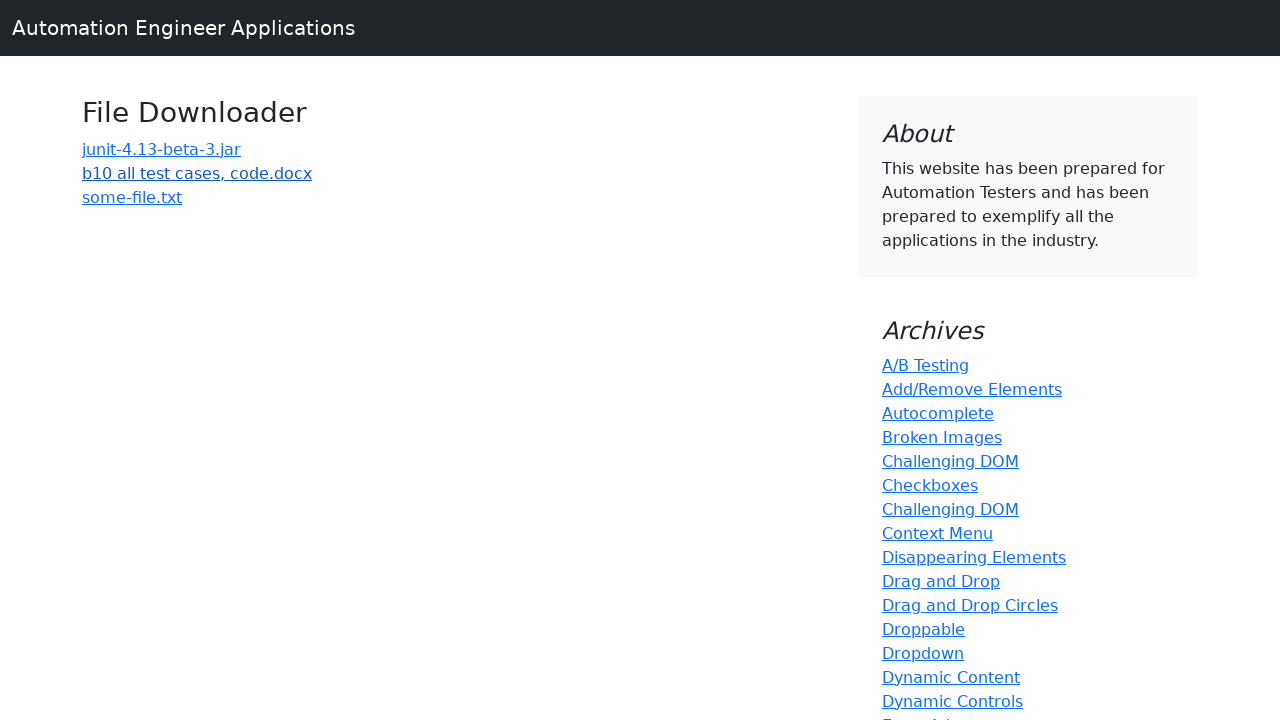

Waited 3 seconds for file download to complete
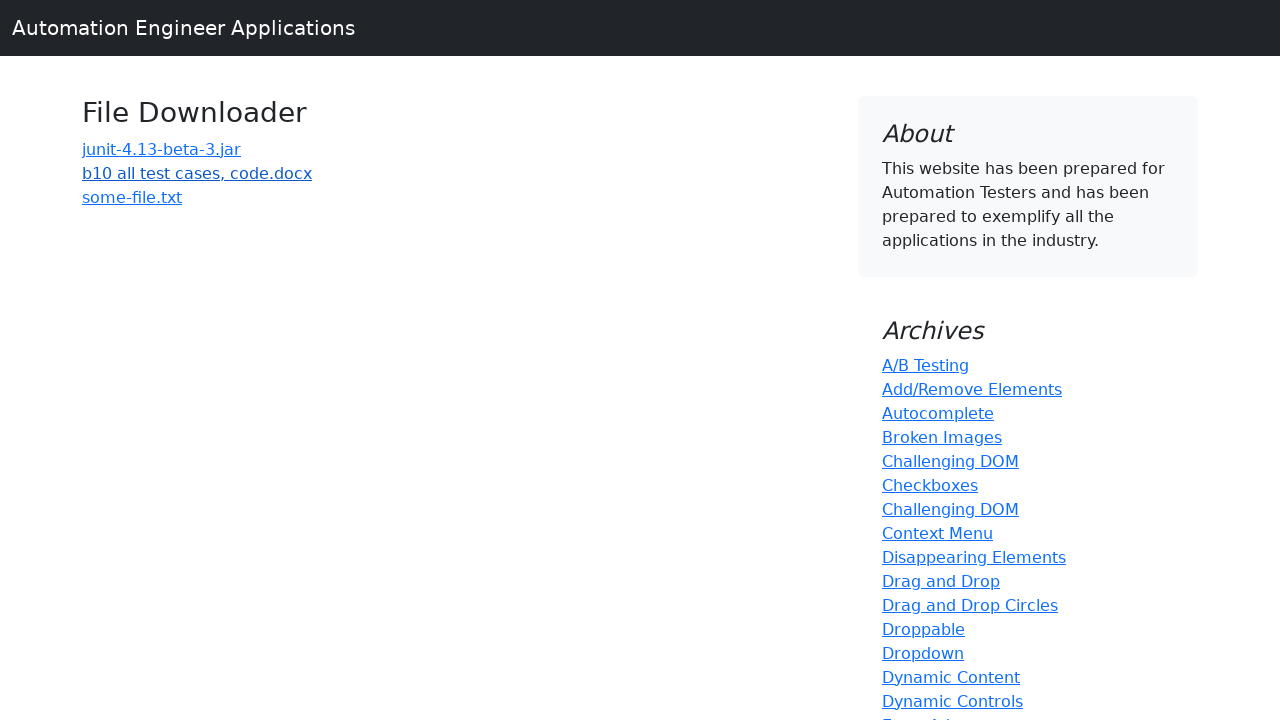

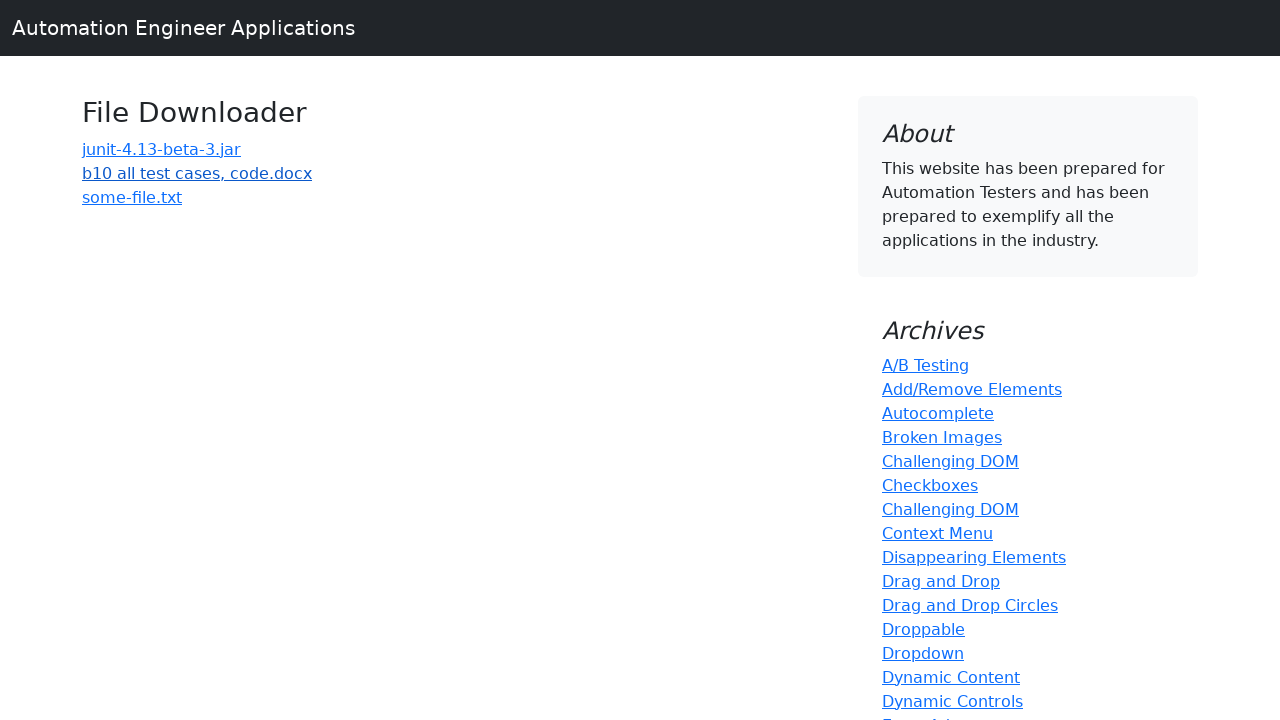